Verifies the initial appearance of the car game page, checking title text, start button, score label, lane count, and background images

Starting URL: https://borbely-dominik-peter.github.io/WebProjekt3/

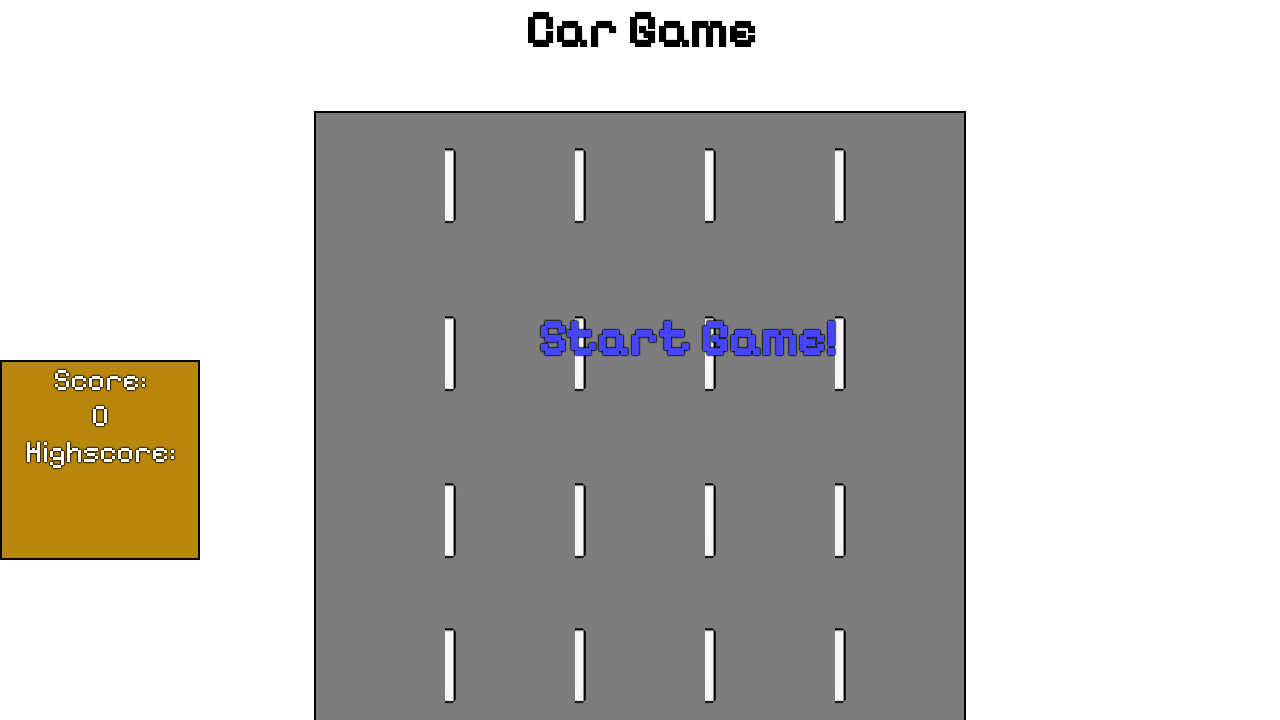

Navigated to car game page
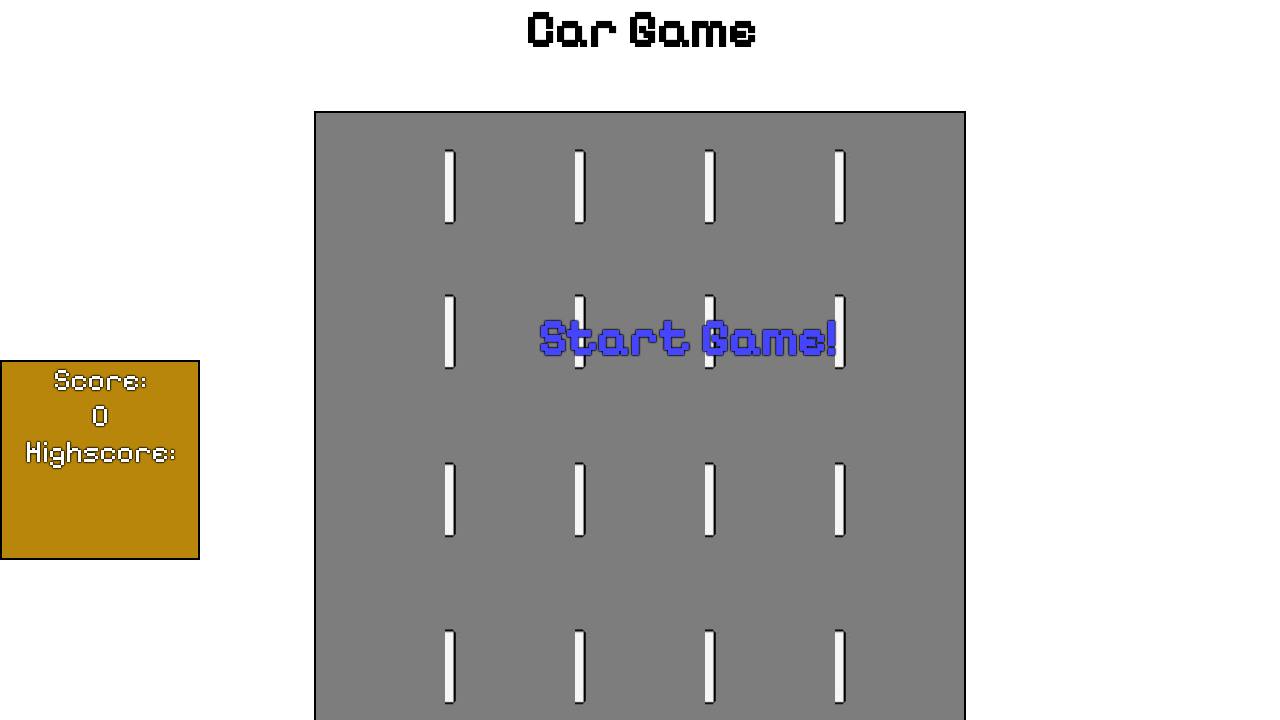

Verified page title is 'Car Game'
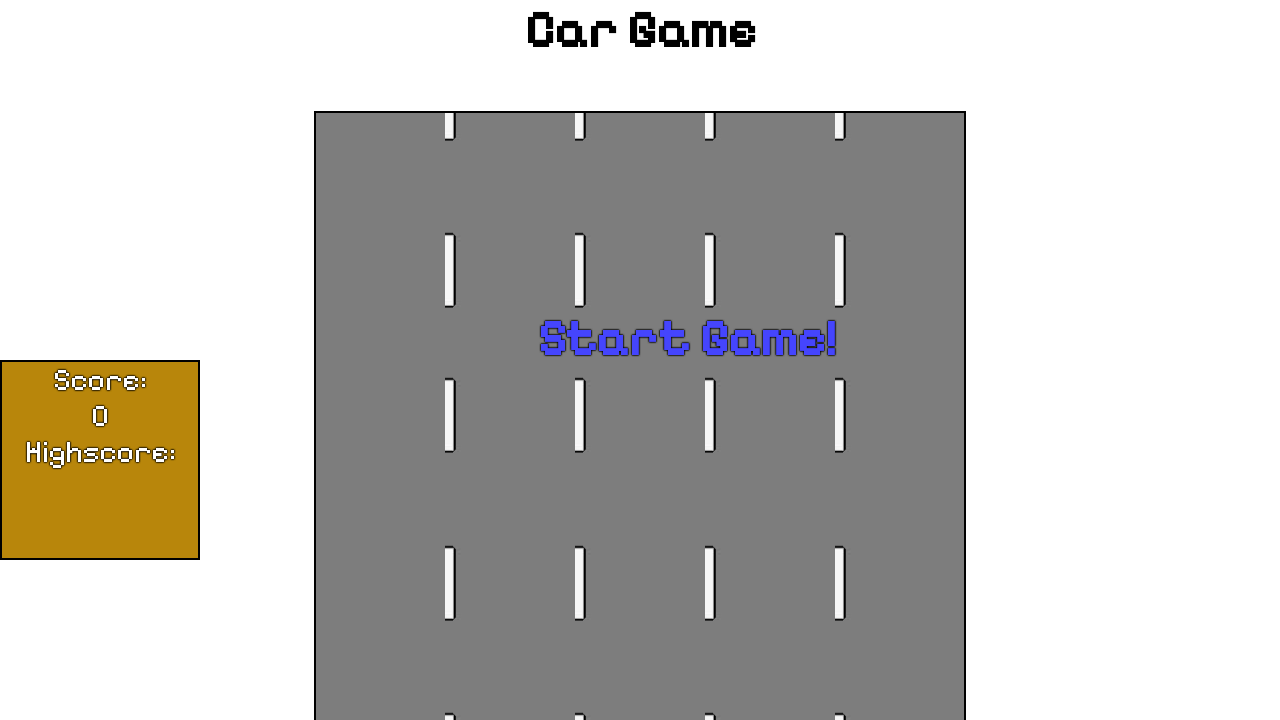

Verified start button text is 'Start Game!'
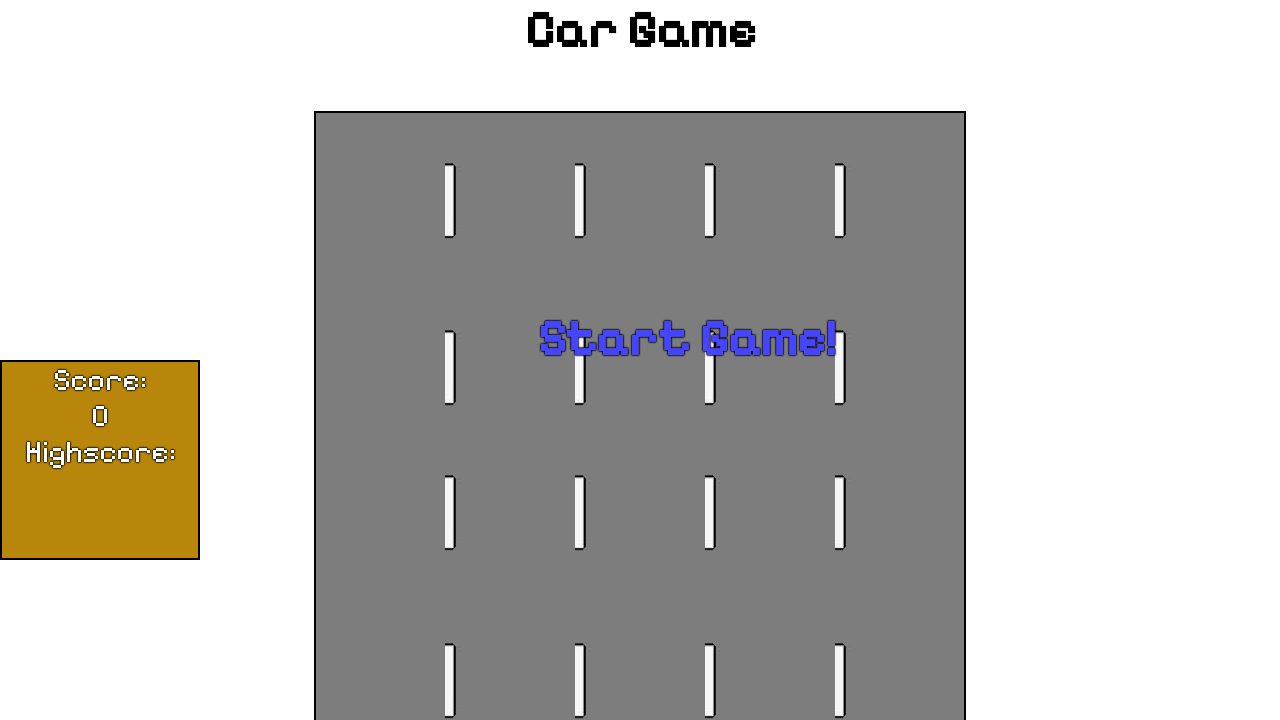

Verified score label is present
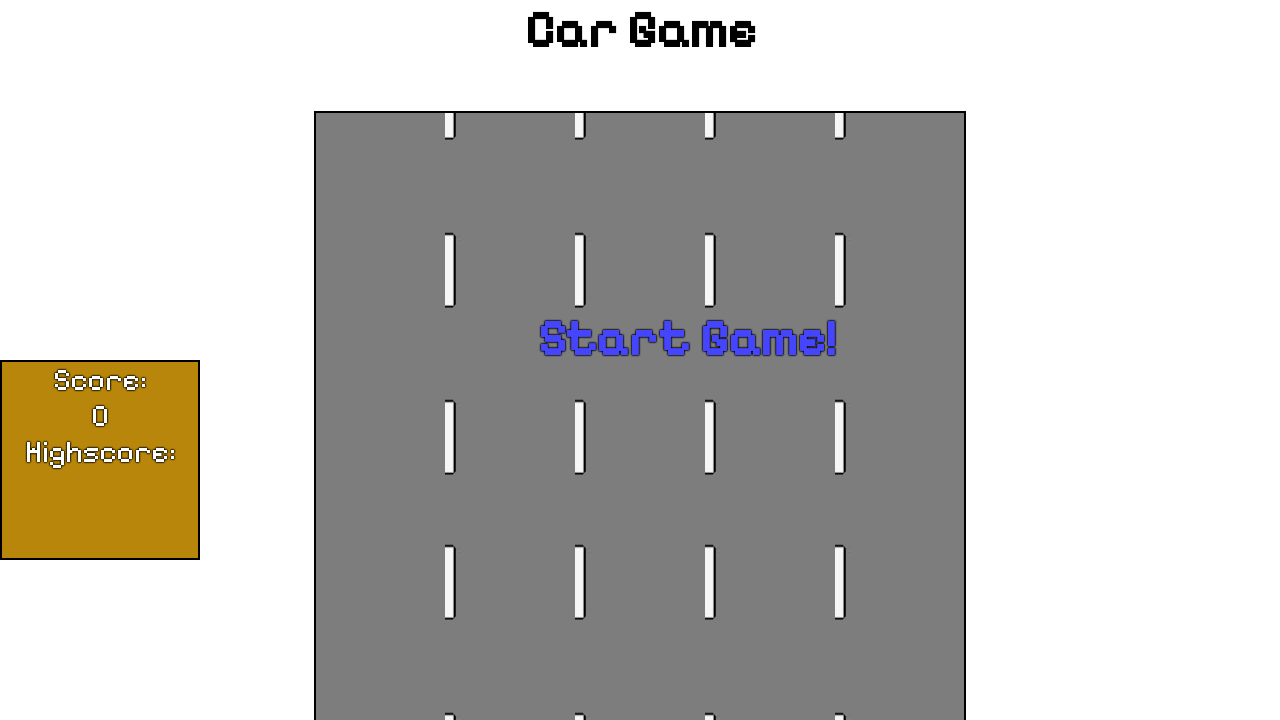

Verified 5 lane cells exist in game table
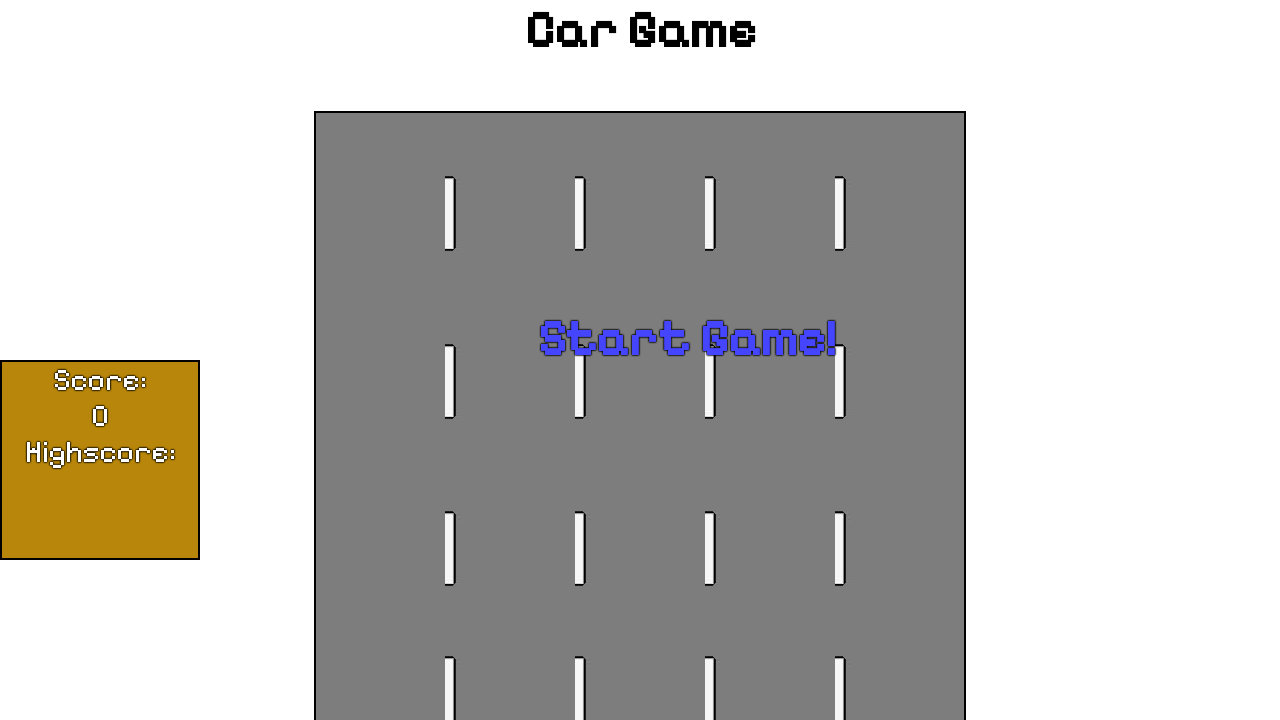

Verified left road background image contains 'balut.png'
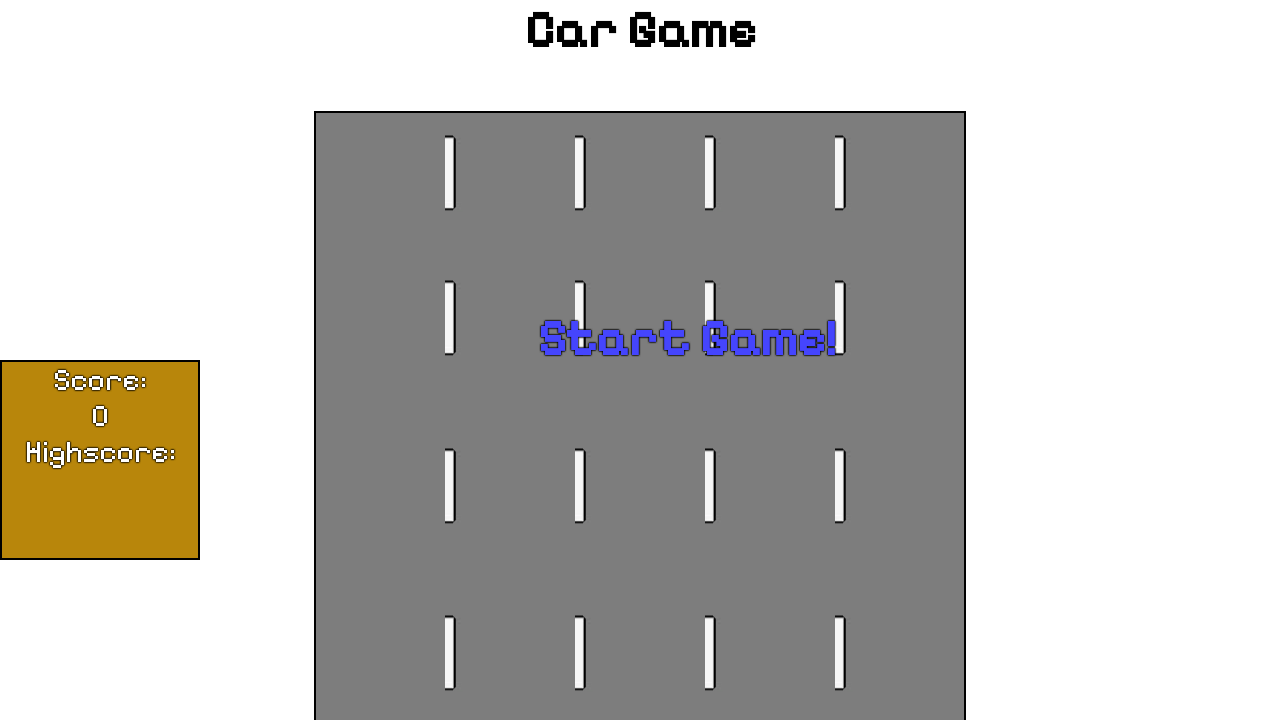

Verified right road background image contains 'ut.png'
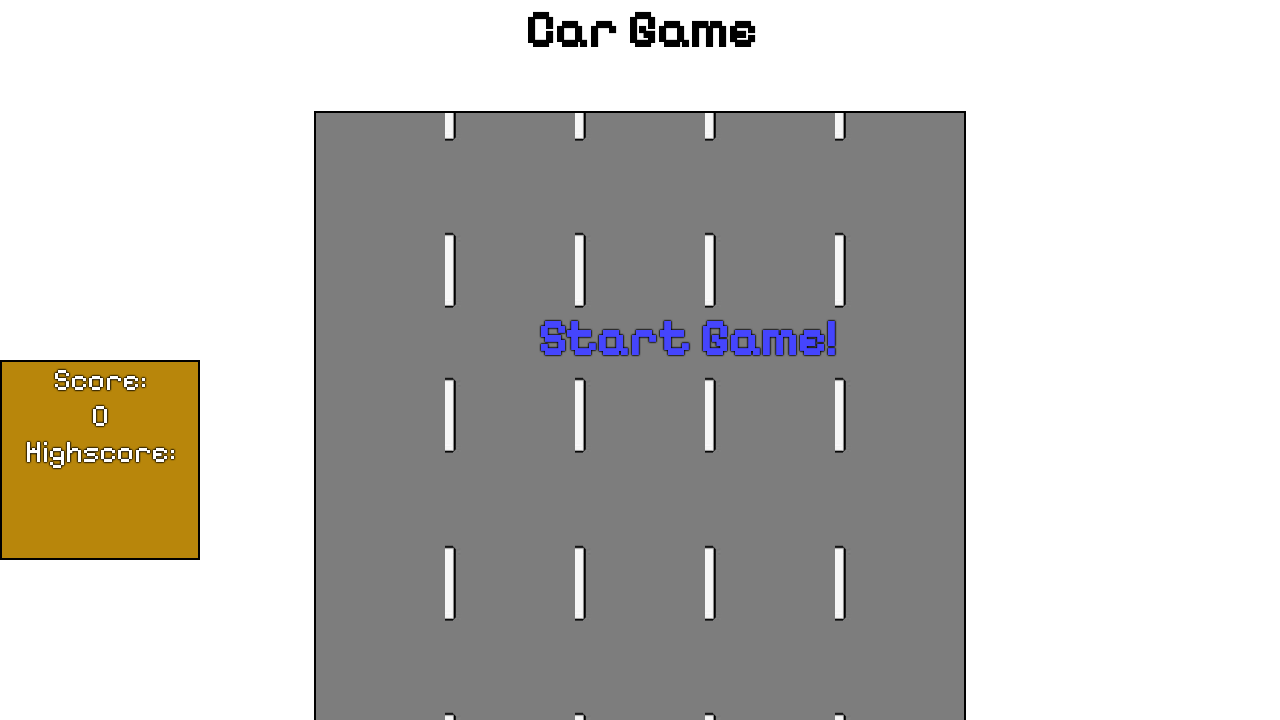

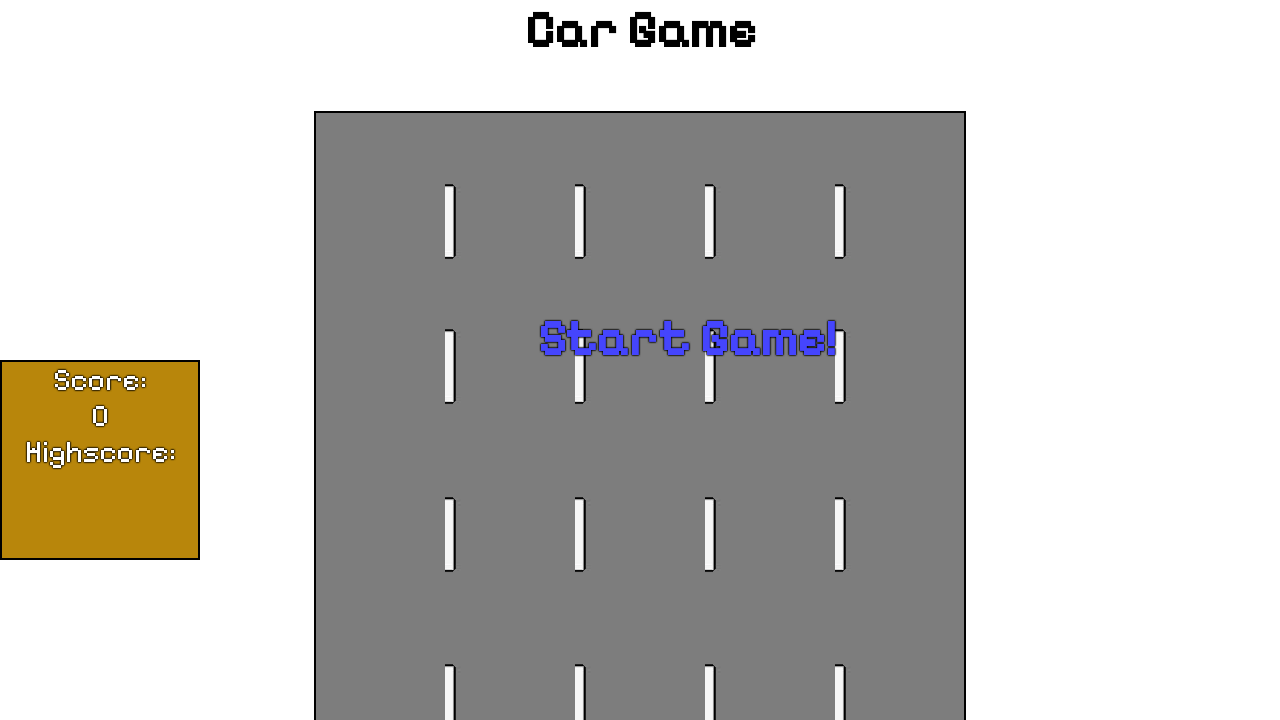